Tests that the Clear completed button displays the correct text when an item is completed

Starting URL: https://demo.playwright.dev/todomvc

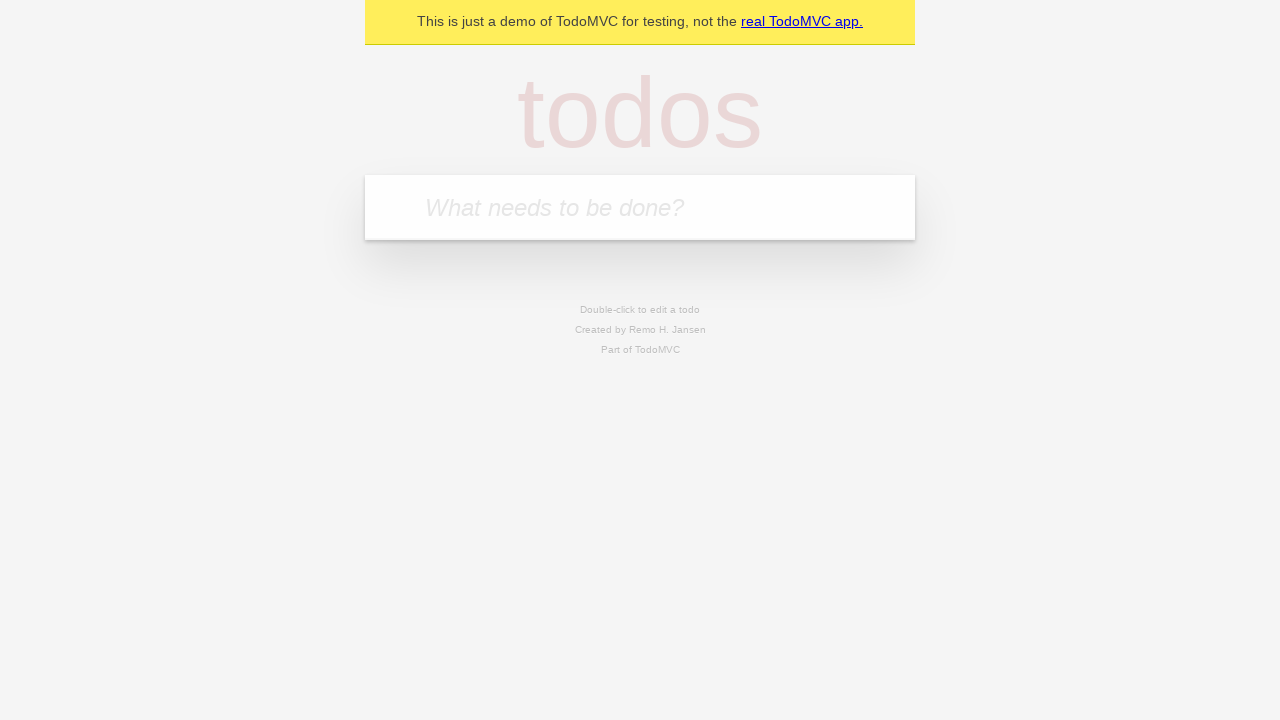

Filled todo input with 'buy some cheese' on internal:attr=[placeholder="What needs to be done?"i]
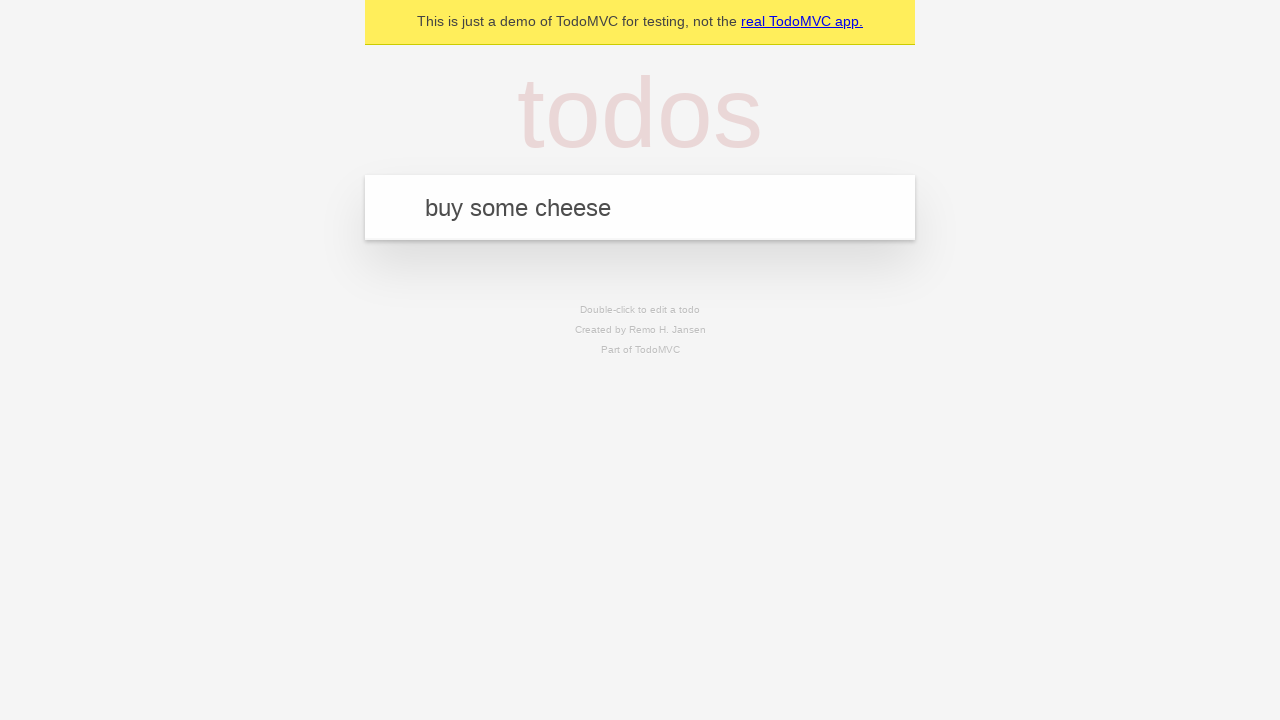

Pressed Enter to add first todo item on internal:attr=[placeholder="What needs to be done?"i]
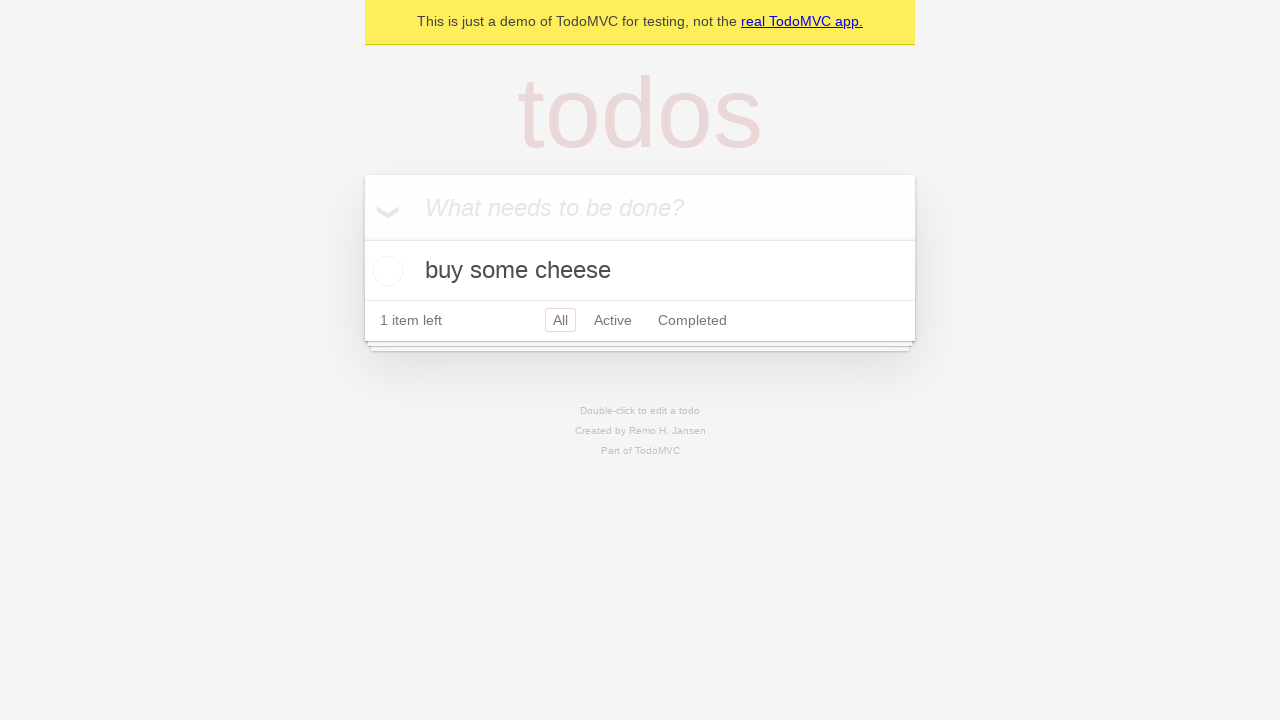

Filled todo input with 'feed the cat' on internal:attr=[placeholder="What needs to be done?"i]
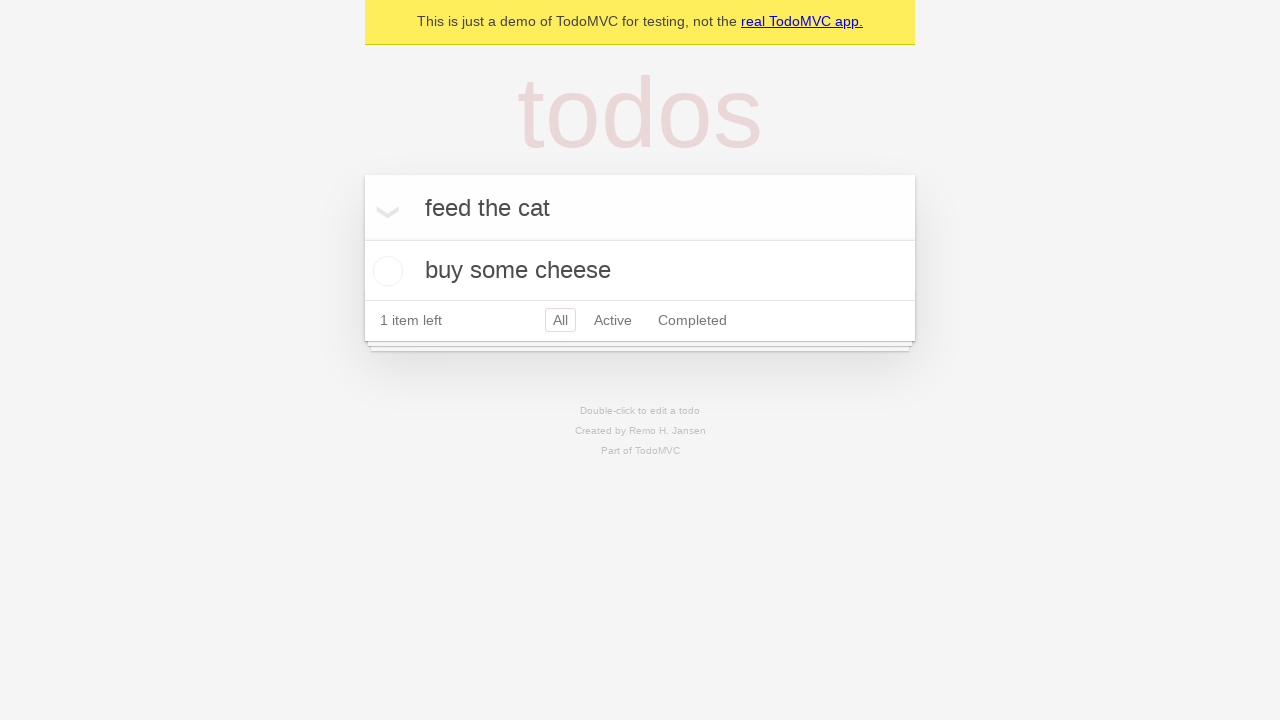

Pressed Enter to add second todo item on internal:attr=[placeholder="What needs to be done?"i]
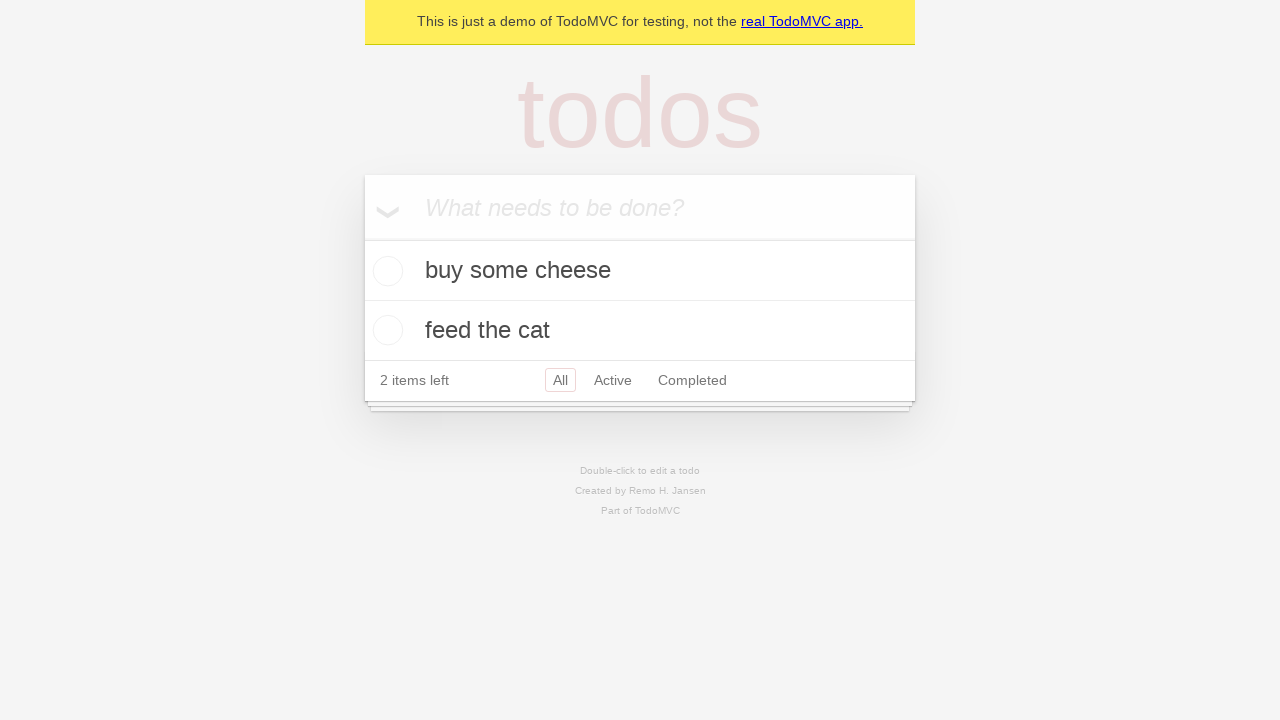

Filled todo input with 'book a doctors appointment' on internal:attr=[placeholder="What needs to be done?"i]
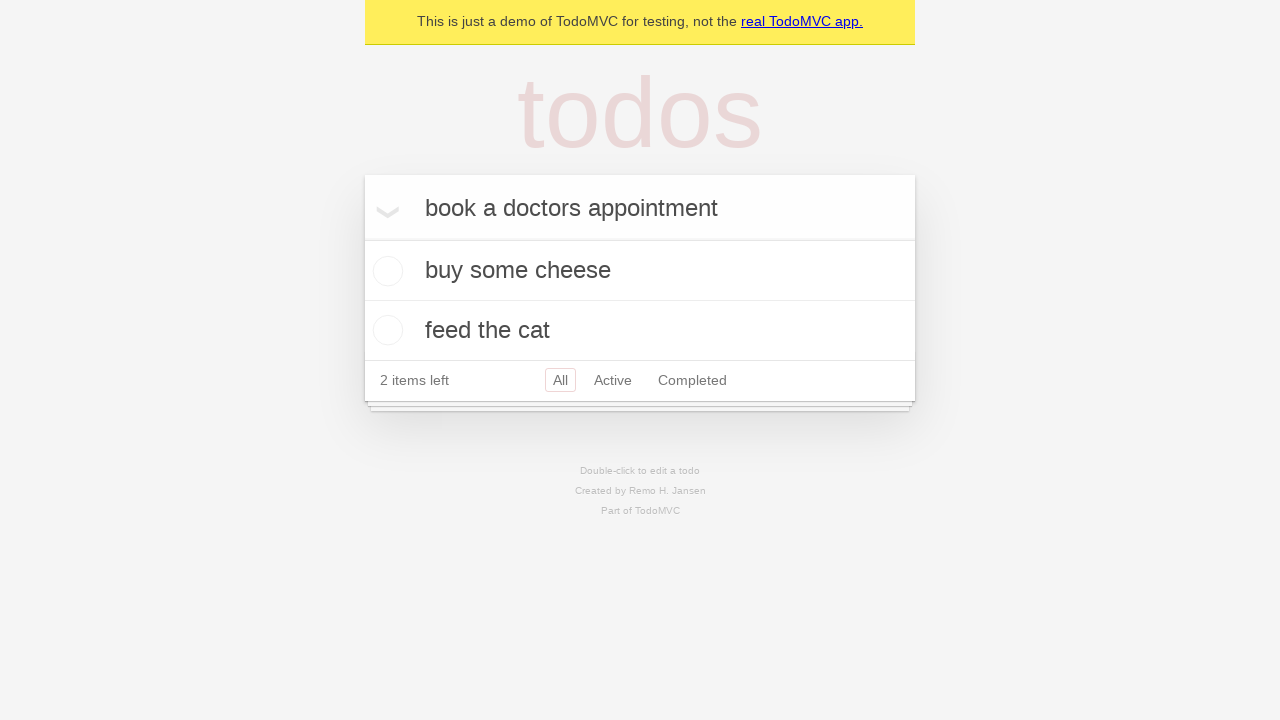

Pressed Enter to add third todo item on internal:attr=[placeholder="What needs to be done?"i]
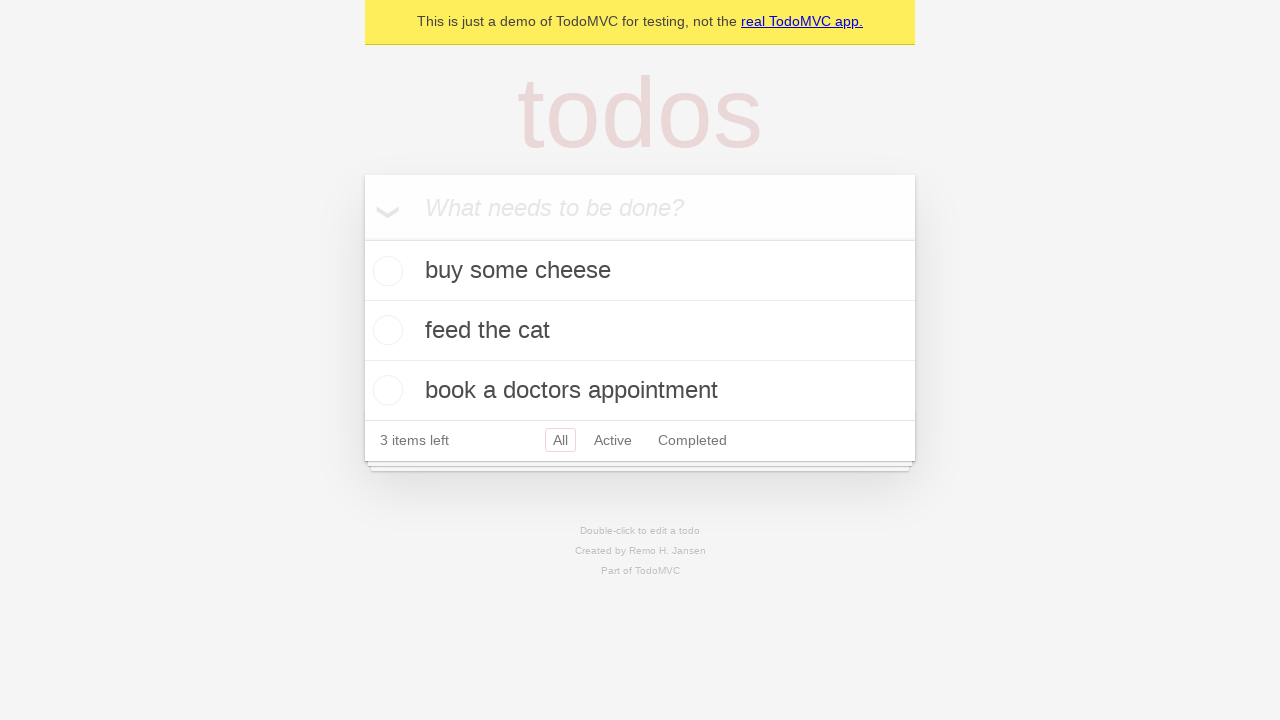

Checked the first todo item as completed at (385, 271) on .todo-list li .toggle >> nth=0
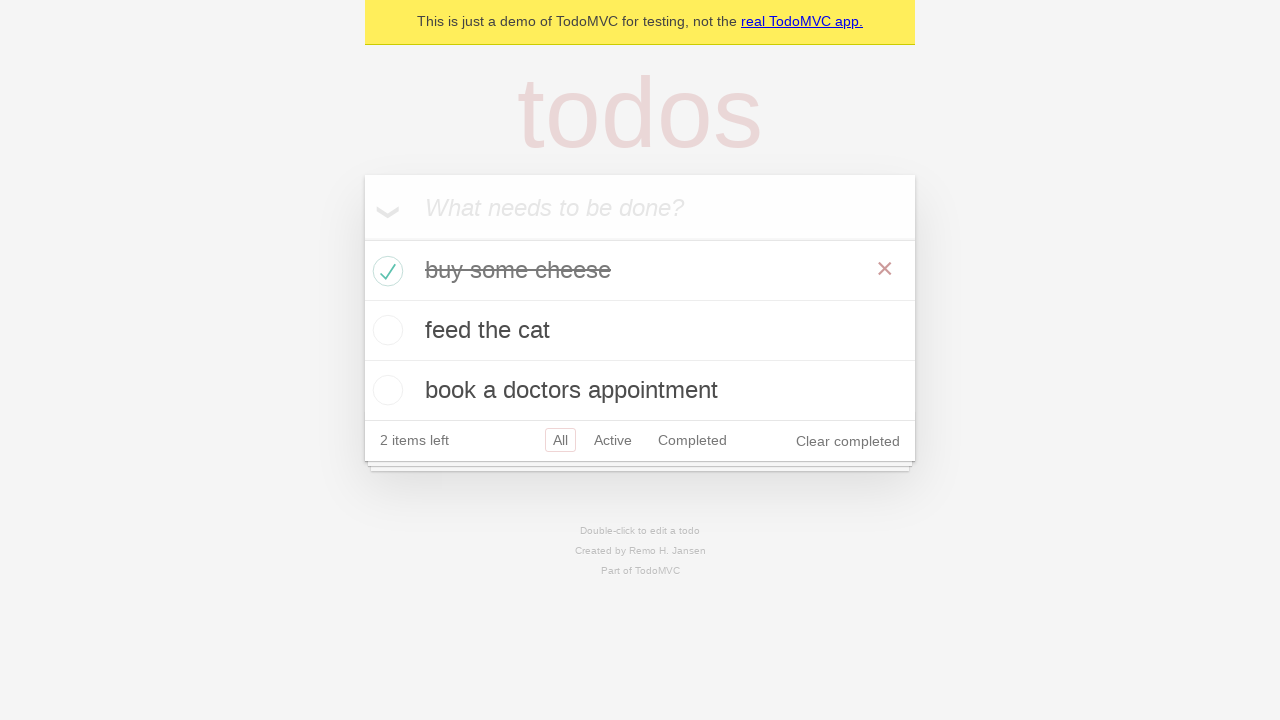

Clear completed button is now visible
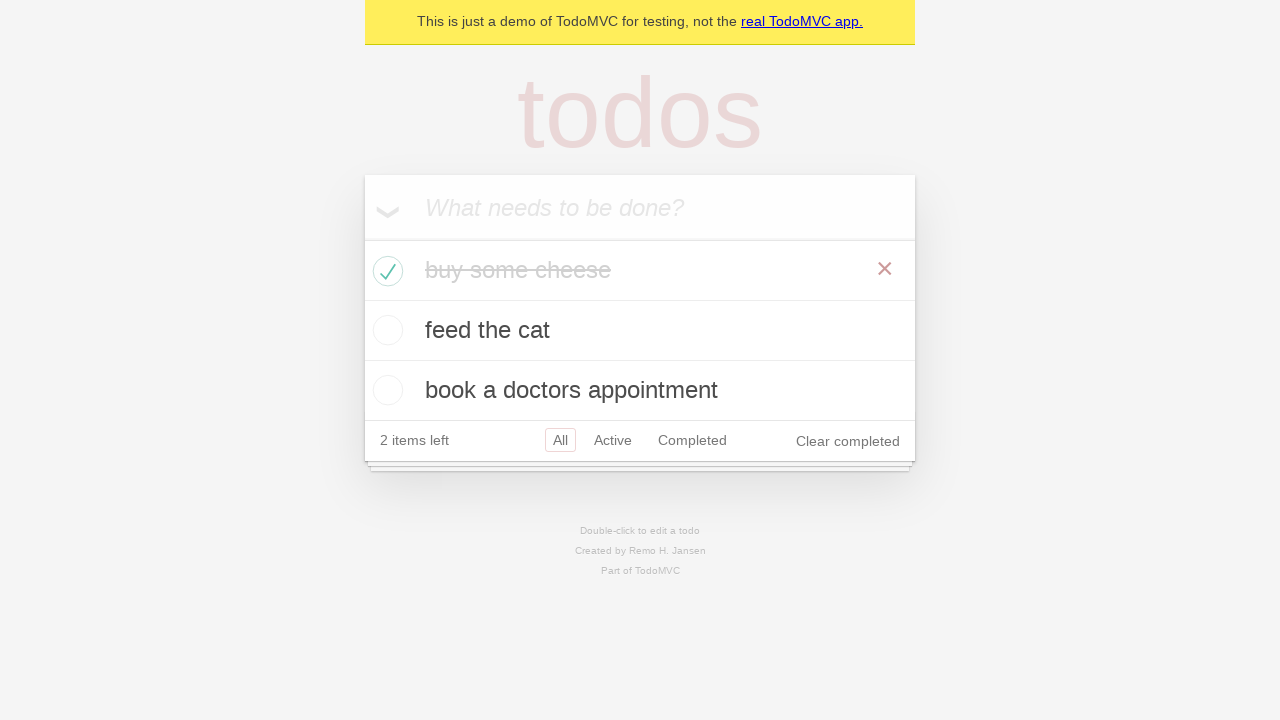

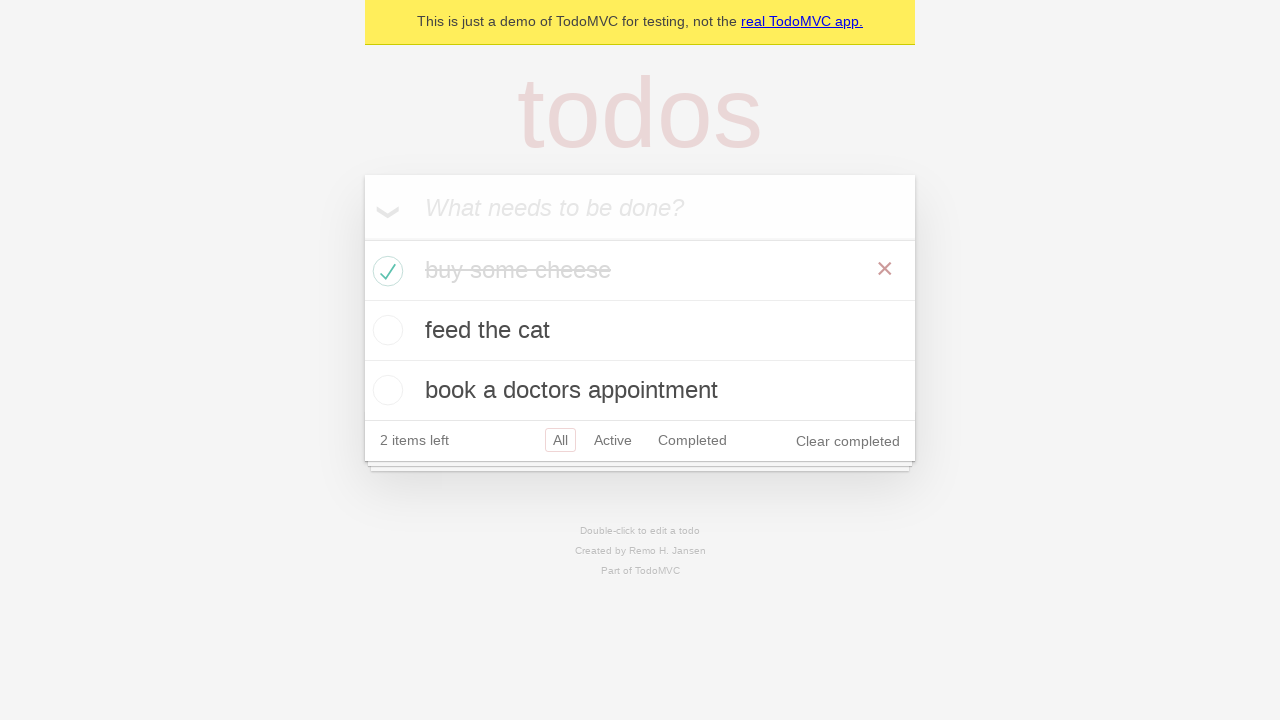